Tests hover functionality by moving the mouse over an avatar image and verifying that the additional caption/information becomes visible after the hover action.

Starting URL: http://the-internet.herokuapp.com/hovers

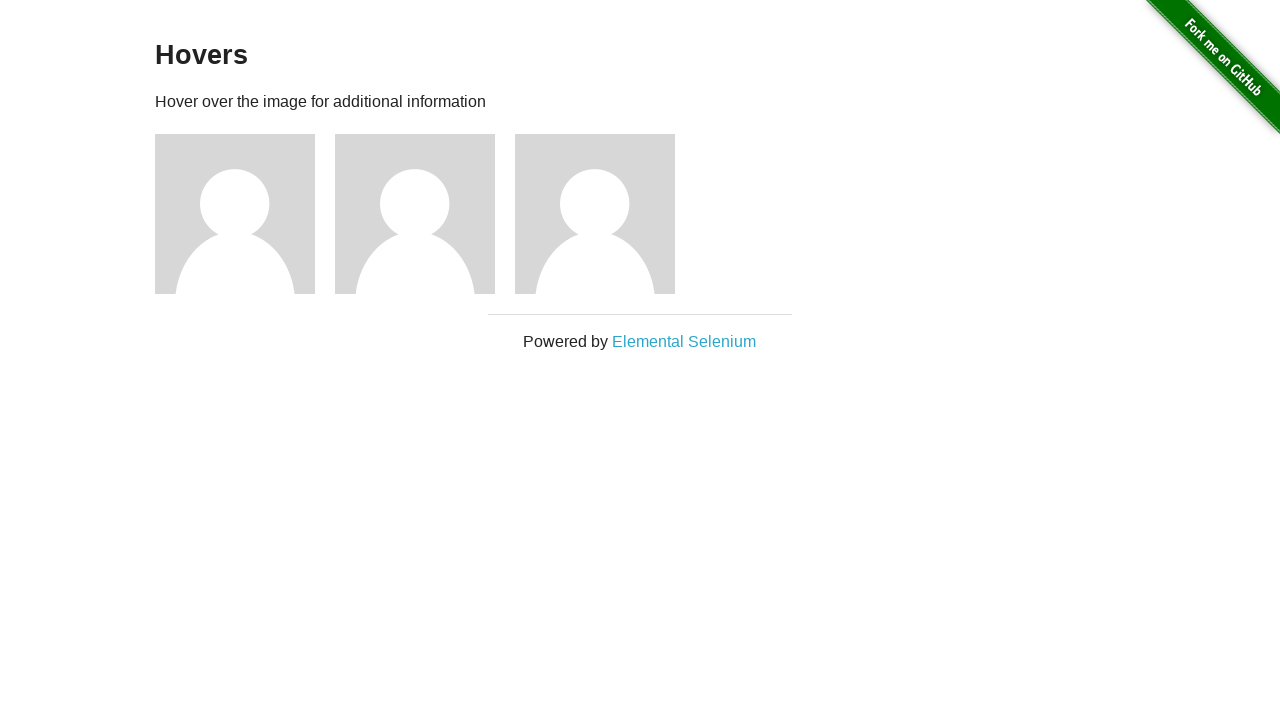

Navigated to hovers test page
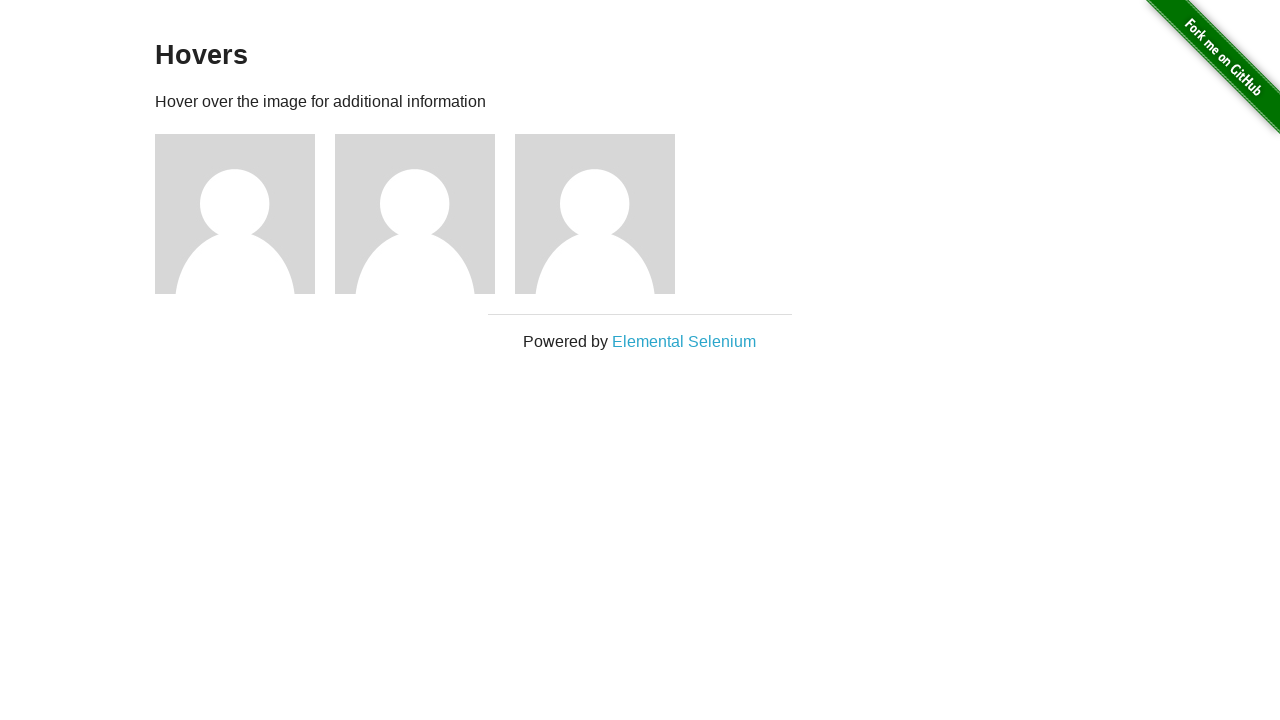

Located first avatar figure element
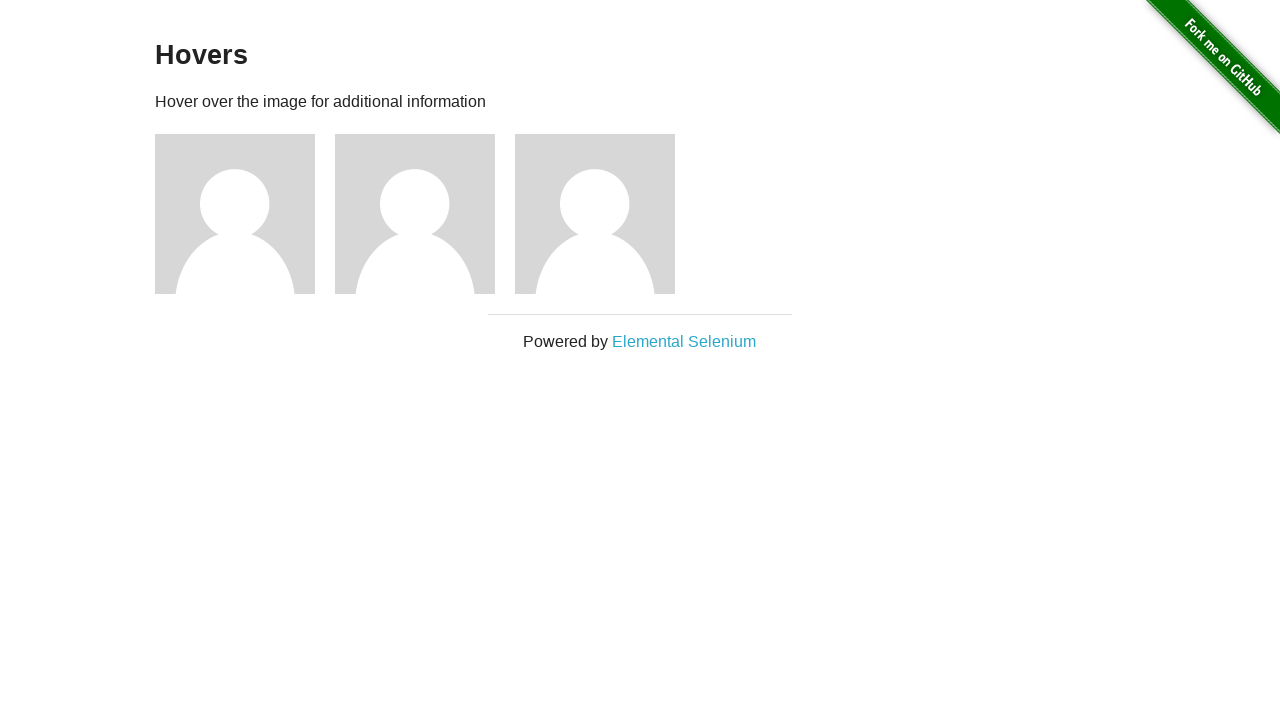

Hovered over avatar image at (245, 214) on .figure >> nth=0
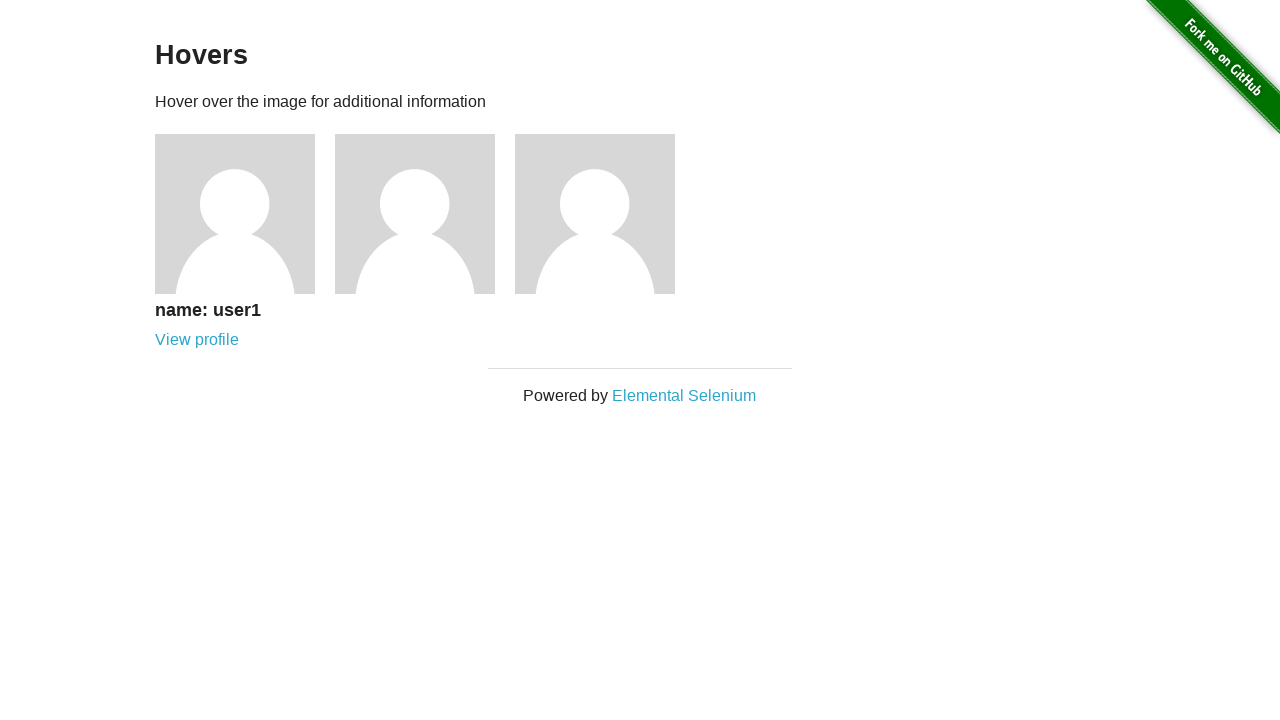

Verified that caption became visible after hover
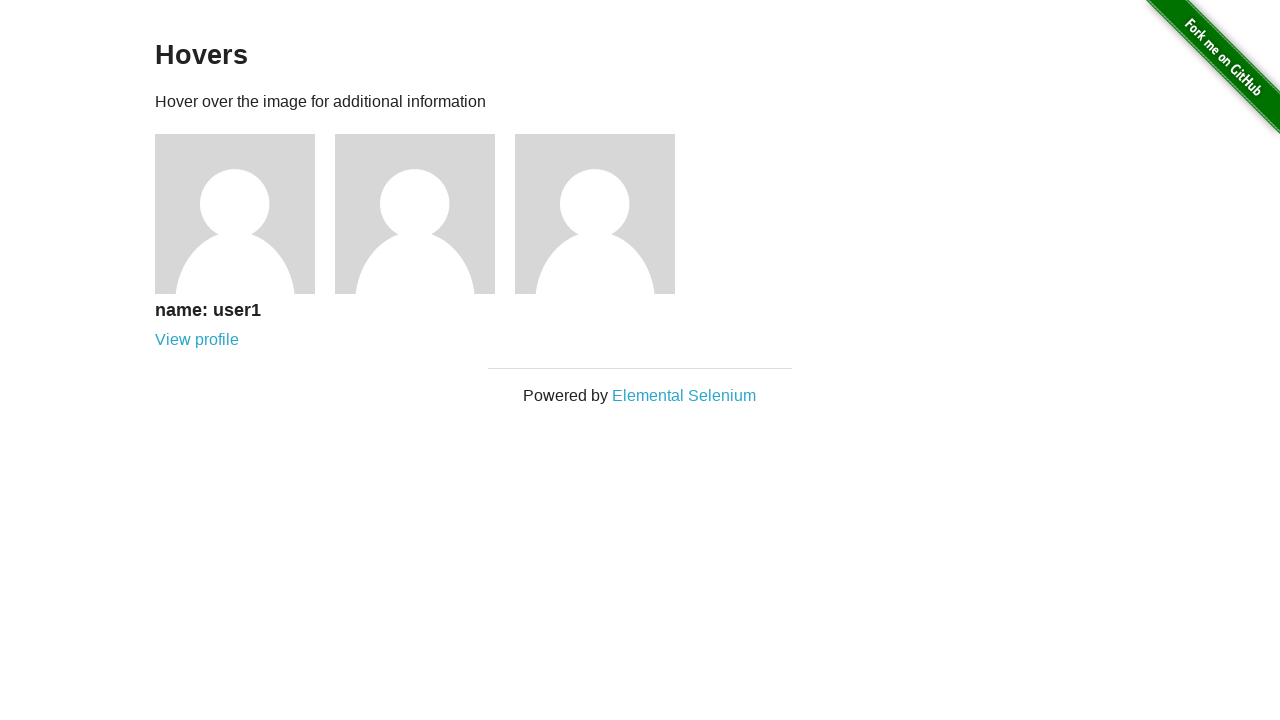

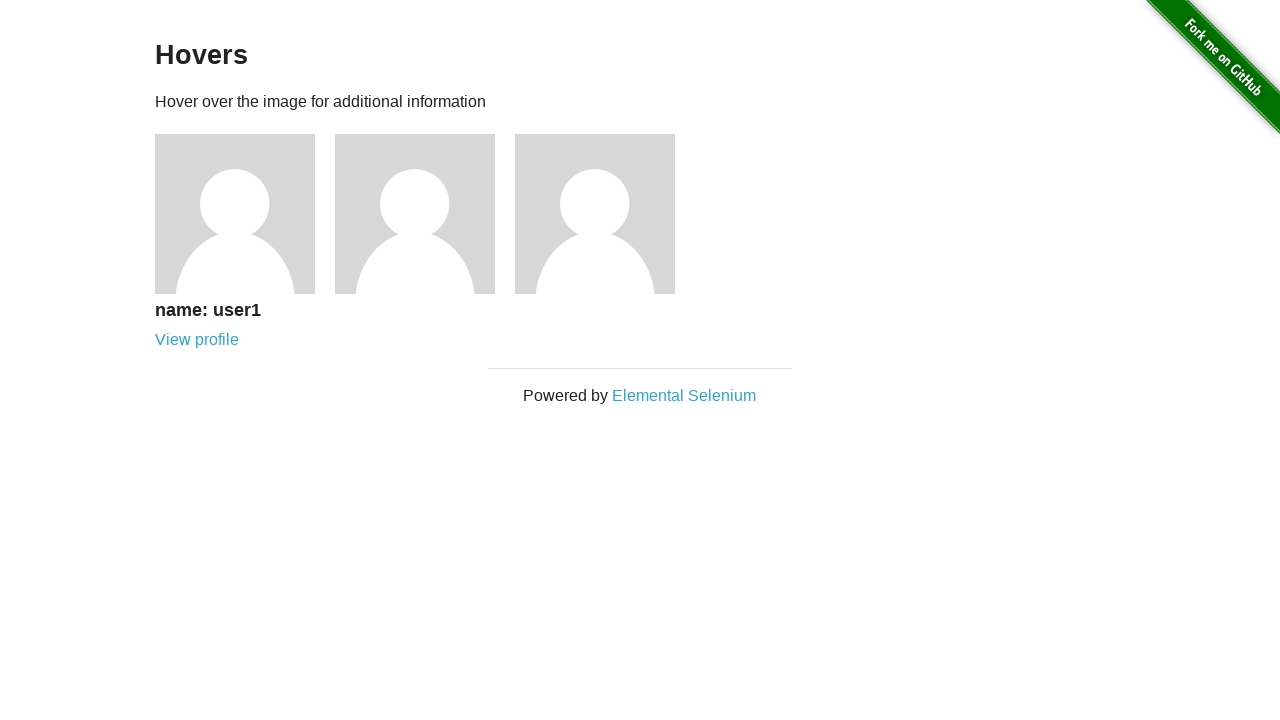